Tests the forgot password form by entering an email address and submitting the password reset request

Starting URL: https://practice.expandtesting.com/forgot-password

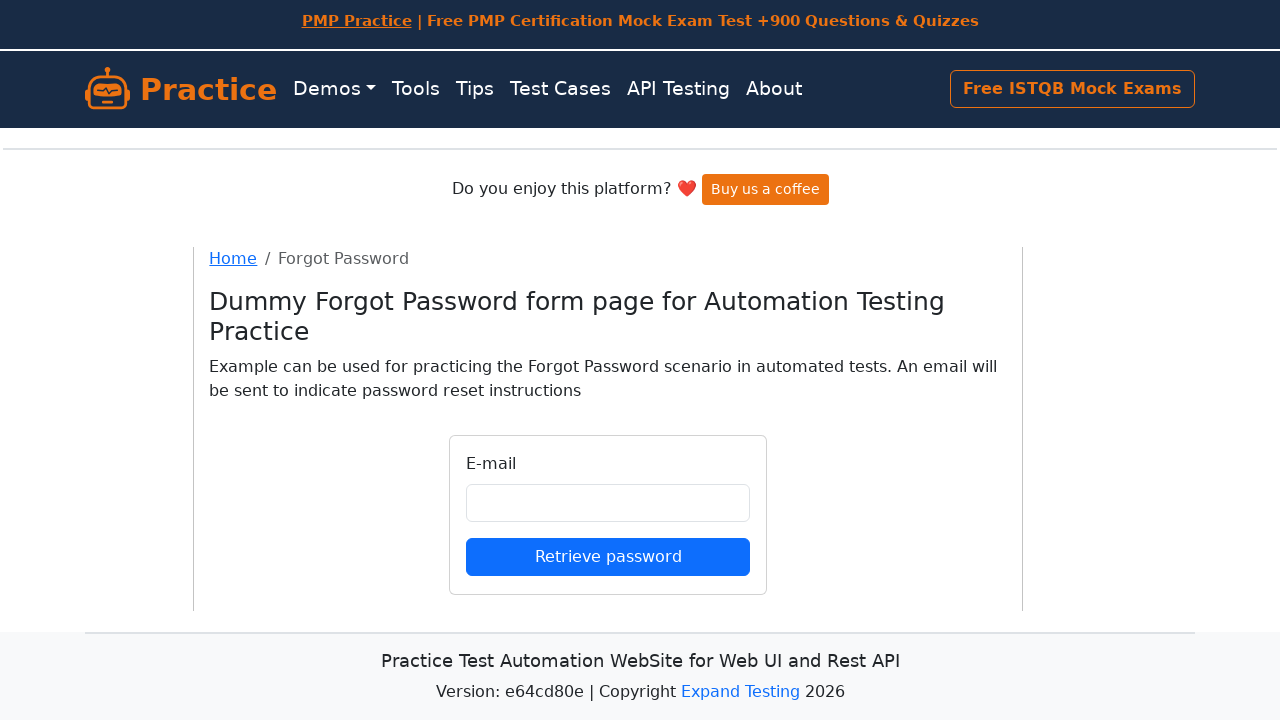

Filled email field with 'john.doe@testmail.com' on input#email
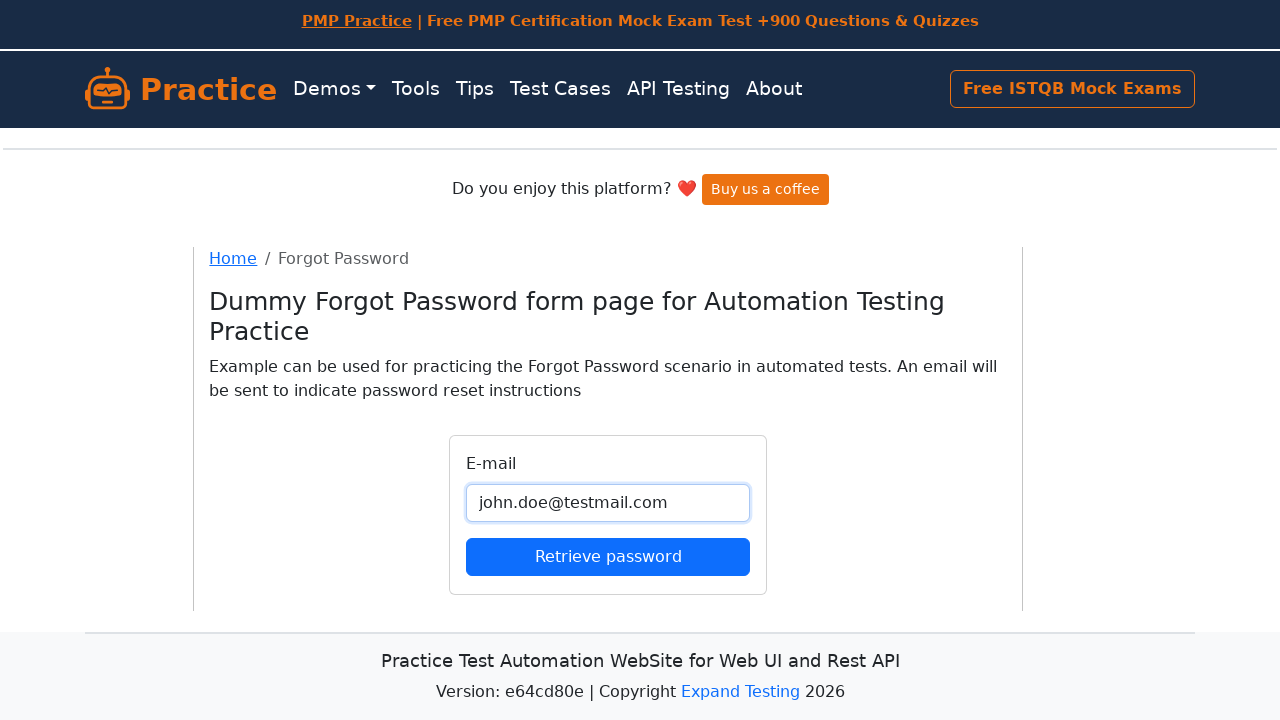

Clicked submit button to send password reset request at (608, 556) on button[type='submit']
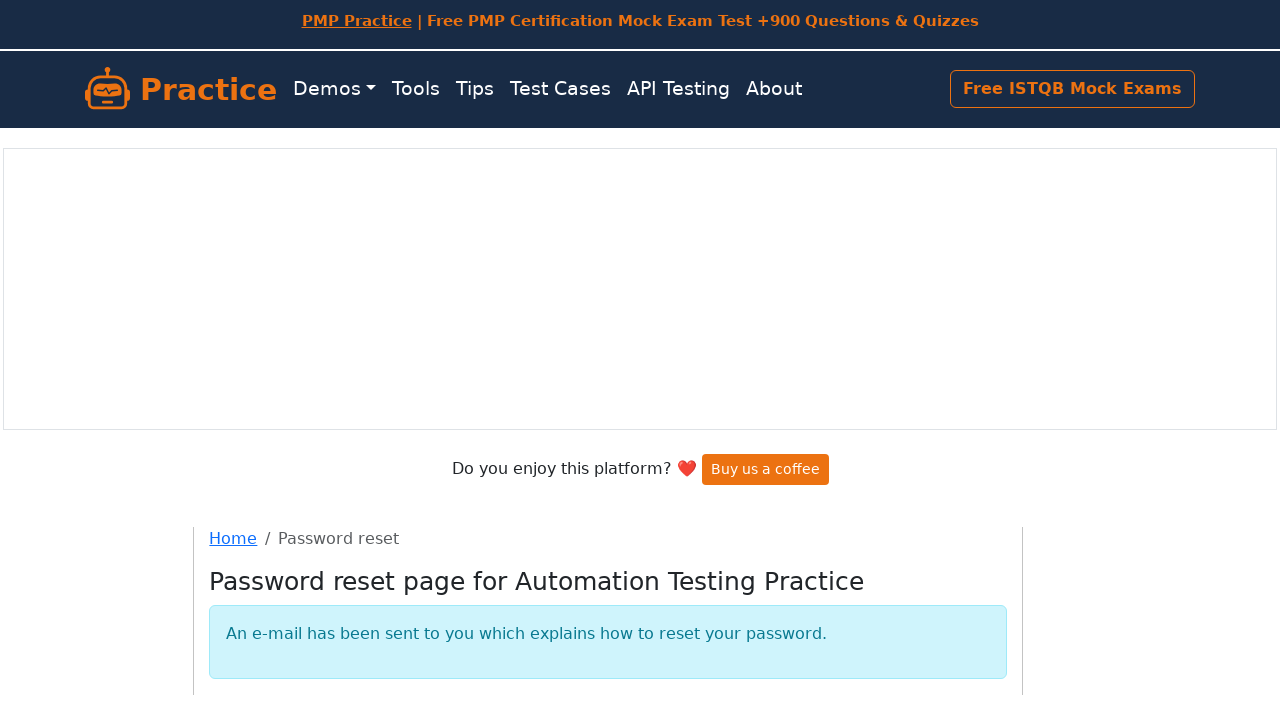

Form submission completed and page loaded
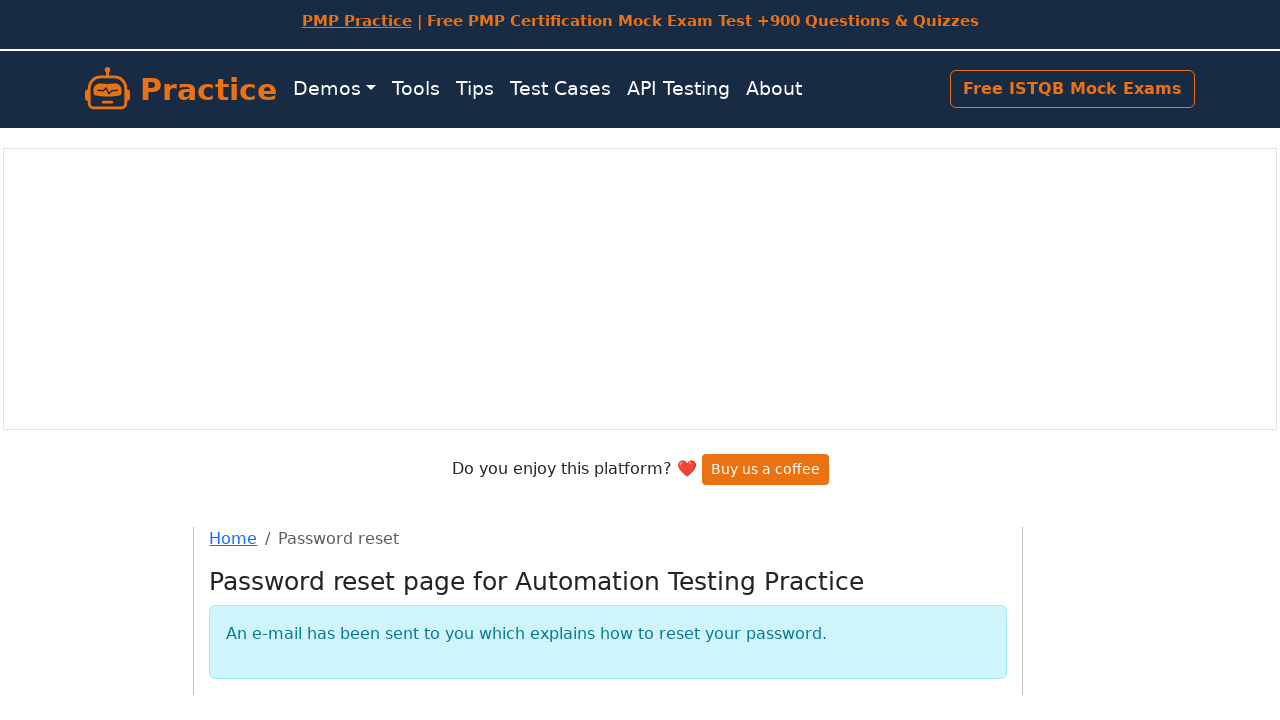

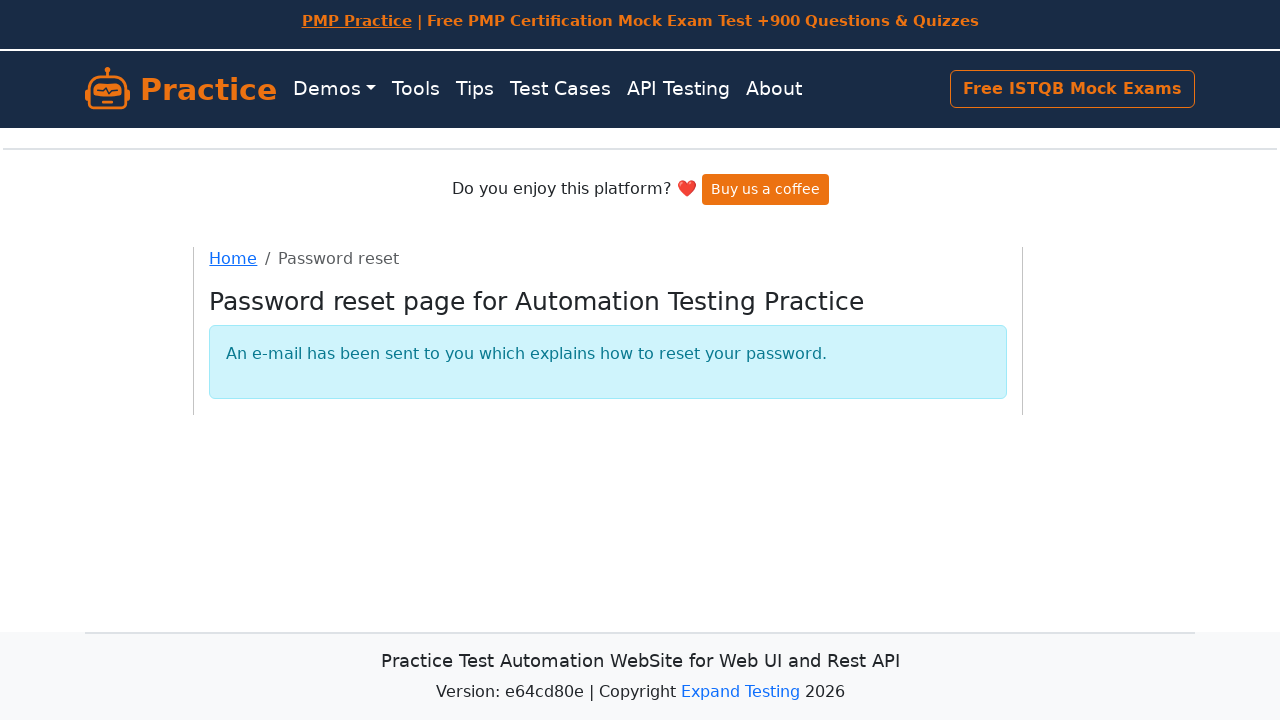